Tests the scooter order form by scrolling down to the bottom Order button, clicking it, and filling the order form fields.

Starting URL: https://qa-scooter.praktikum-services.ru/

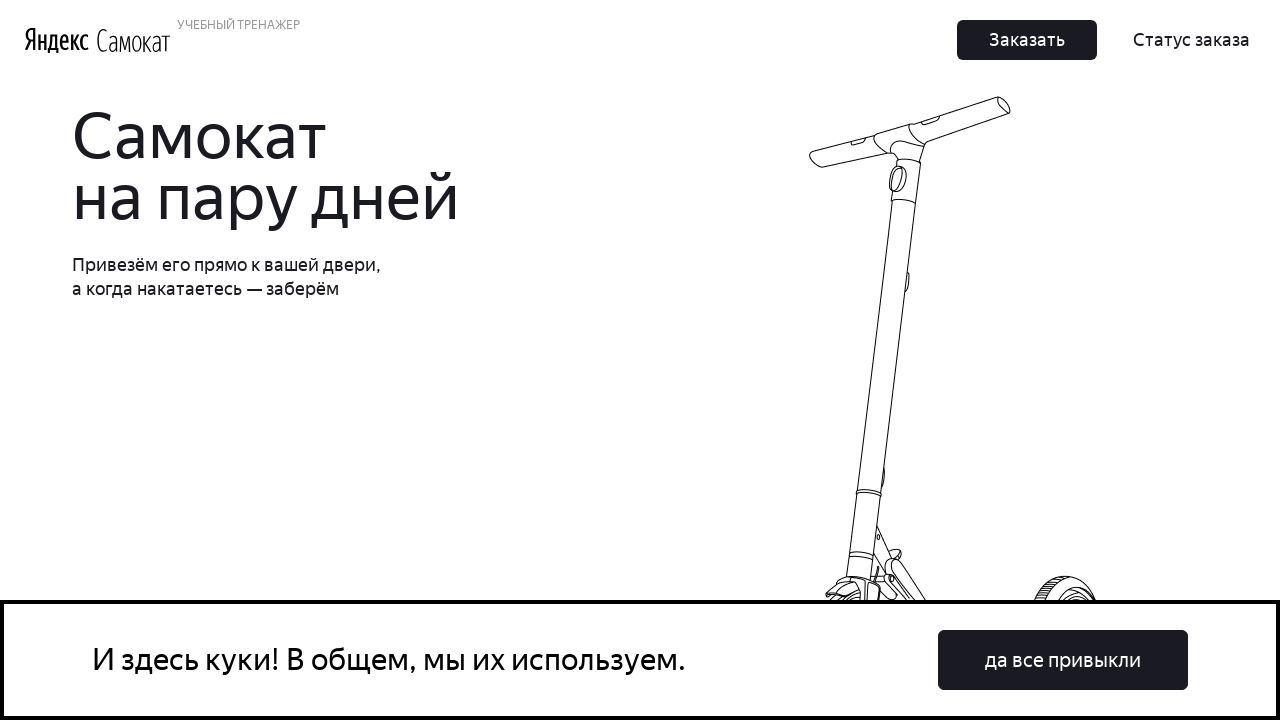

Scrolled down 2500px to reveal Order button
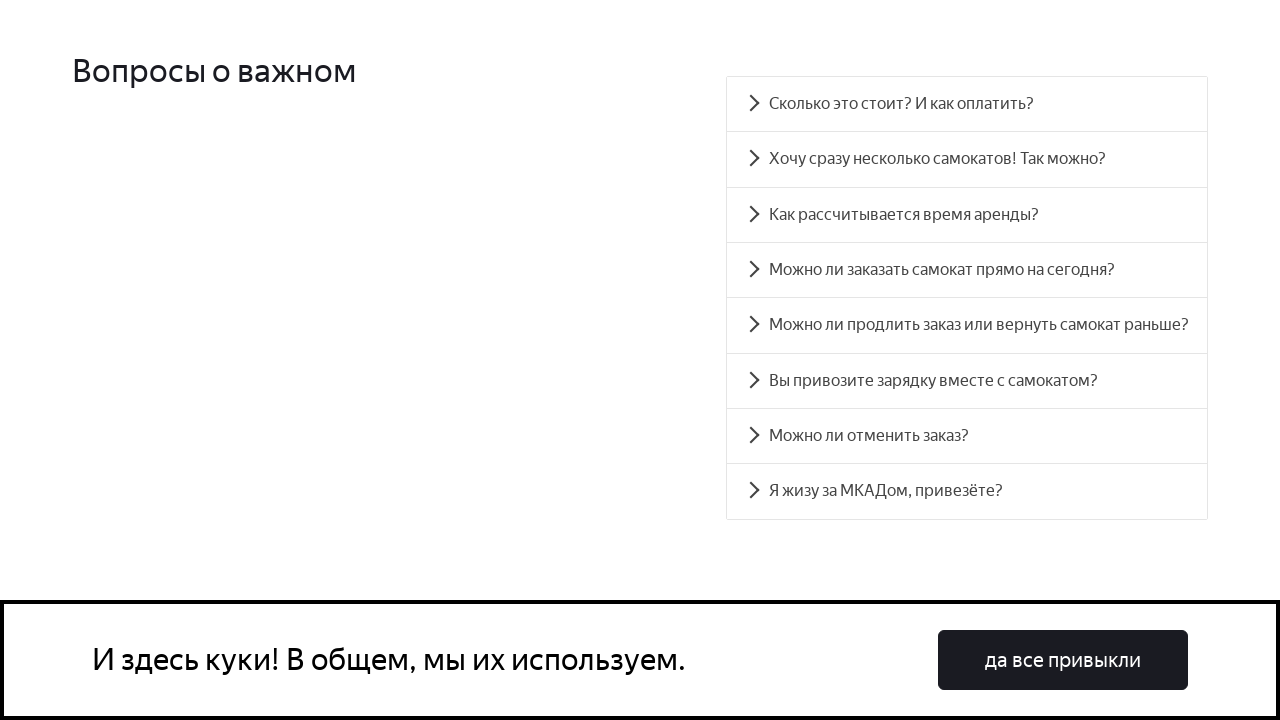

Clicked Order button at bottom of page at (612, 361) on .Button_Middle__1CSJM
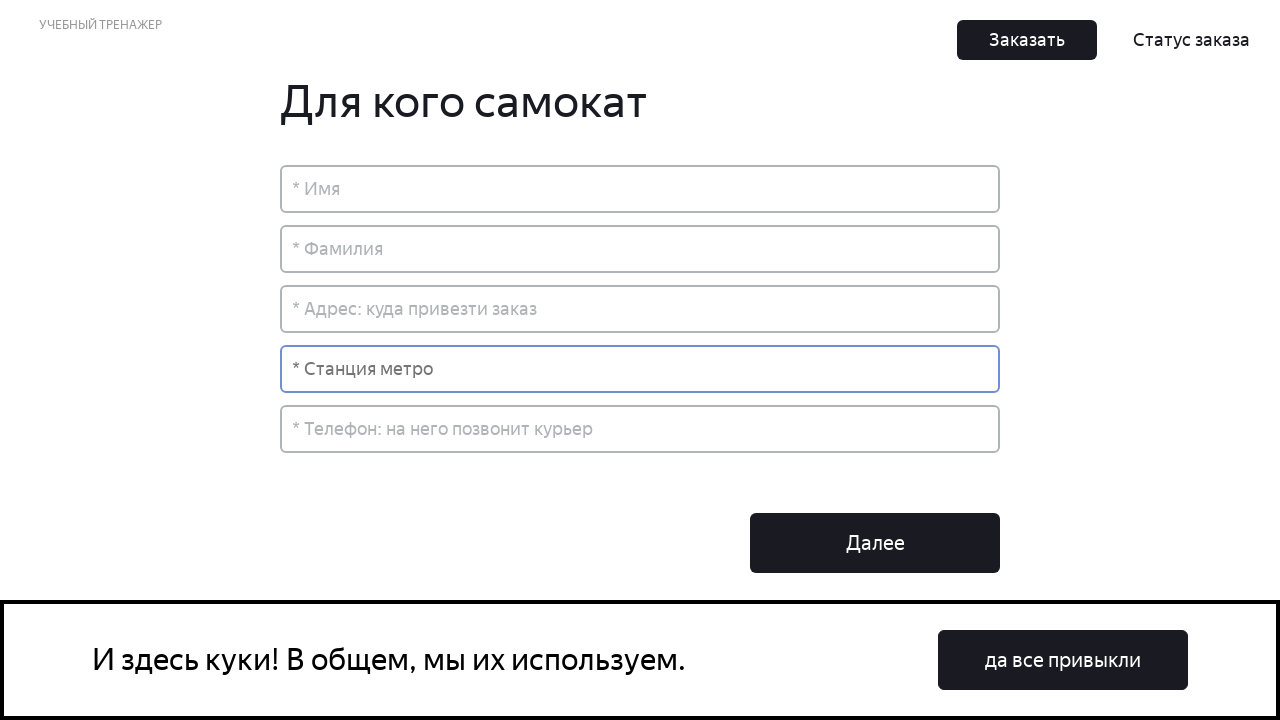

Order form page loaded successfully
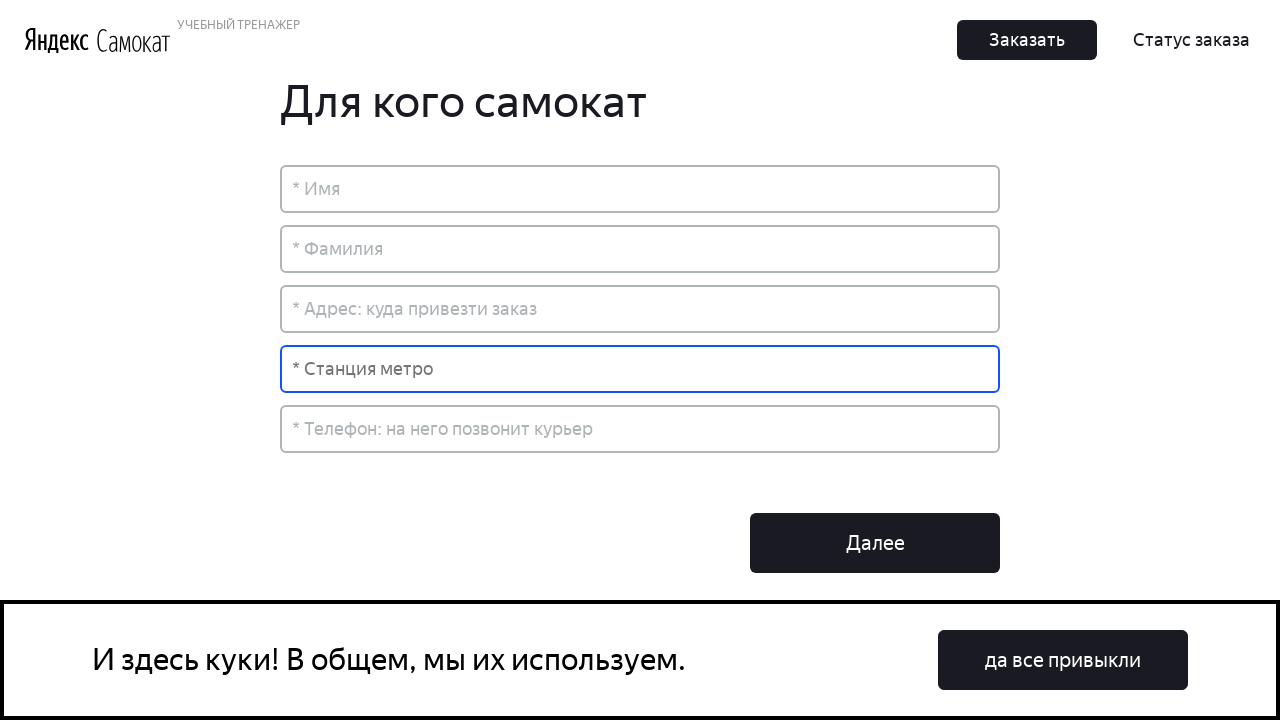

Filled Name field with 'Мария' on input[placeholder='* Имя']
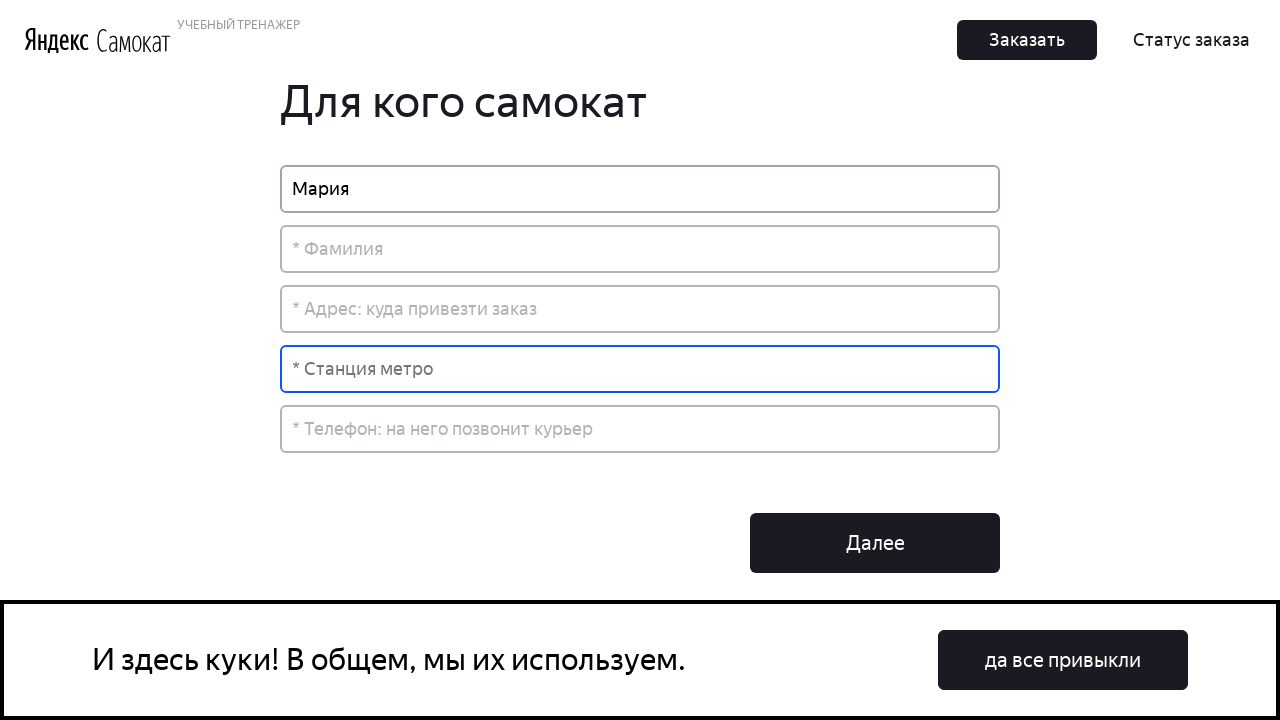

Filled Surname field with 'Петрова' on input[placeholder='* Фамилия']
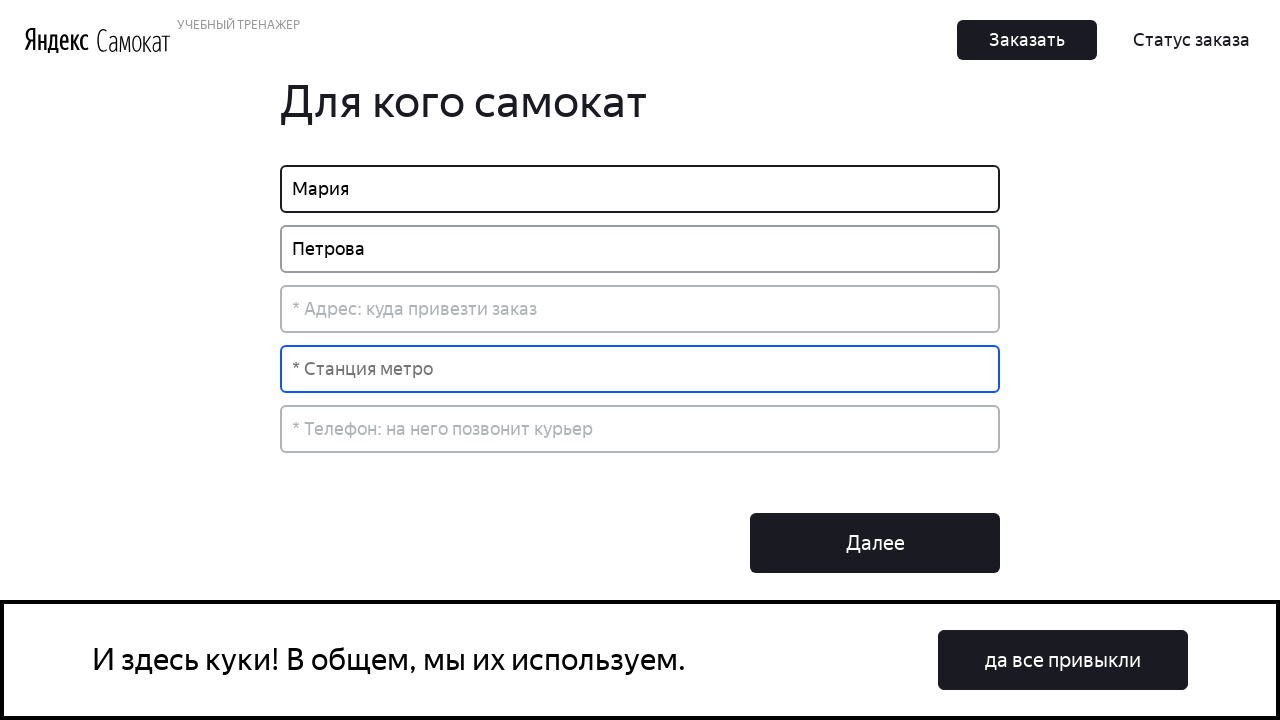

Filled Address field with 'Санкт-Петербург, Невский проспект, д. 10' on input[placeholder='* Адрес: куда привезти заказ']
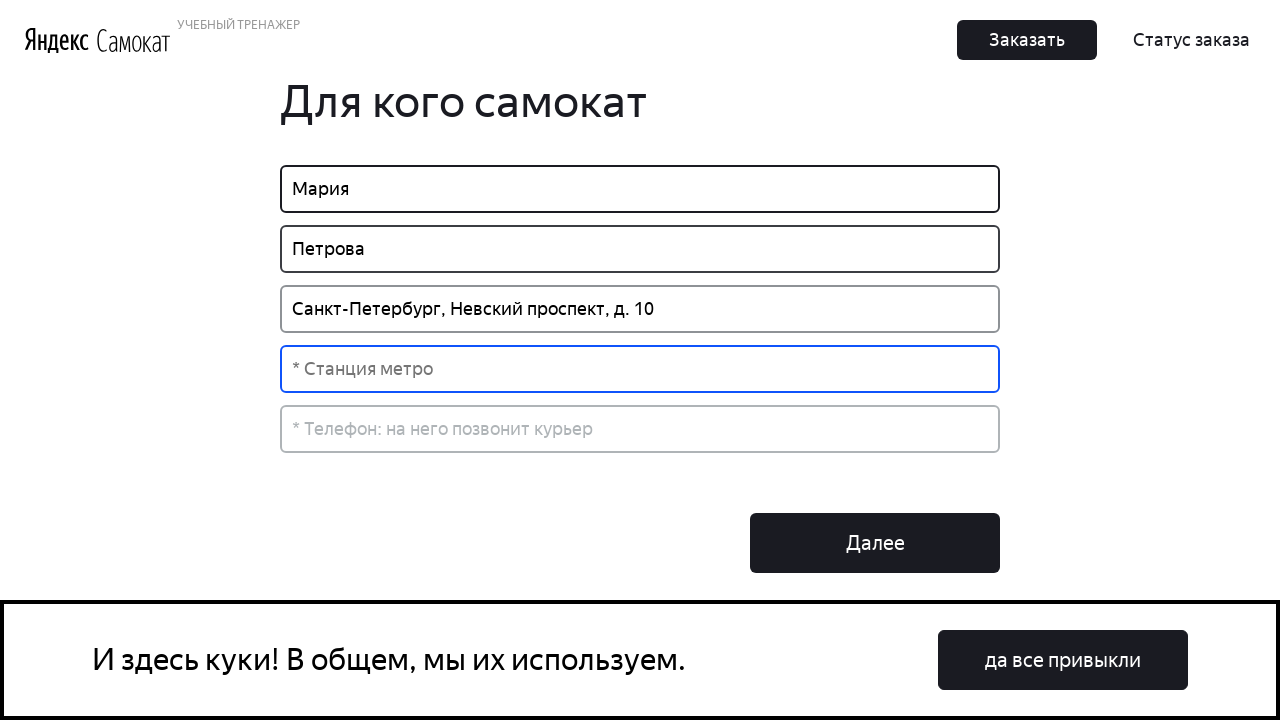

Clicked on metro station dropdown at (640, 369) on input[placeholder='* Станция метро']
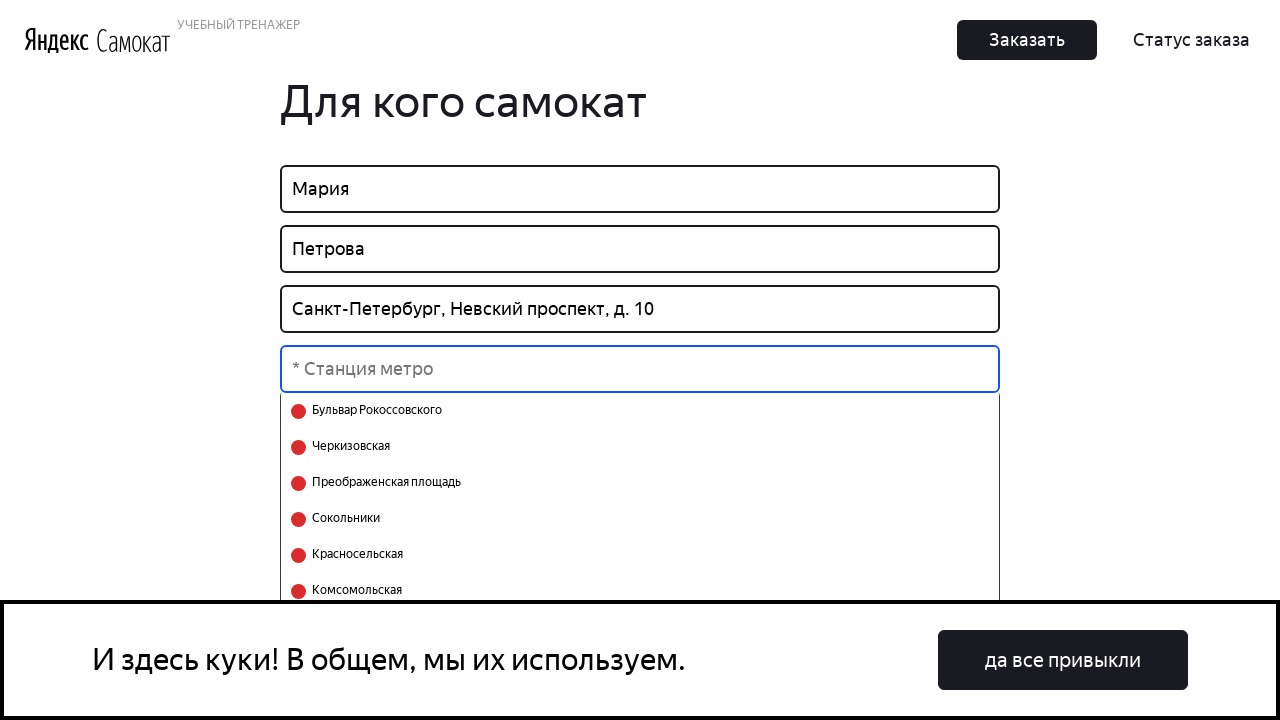

Typed 'Сокольники' in metro station field on input[placeholder='* Станция метро']
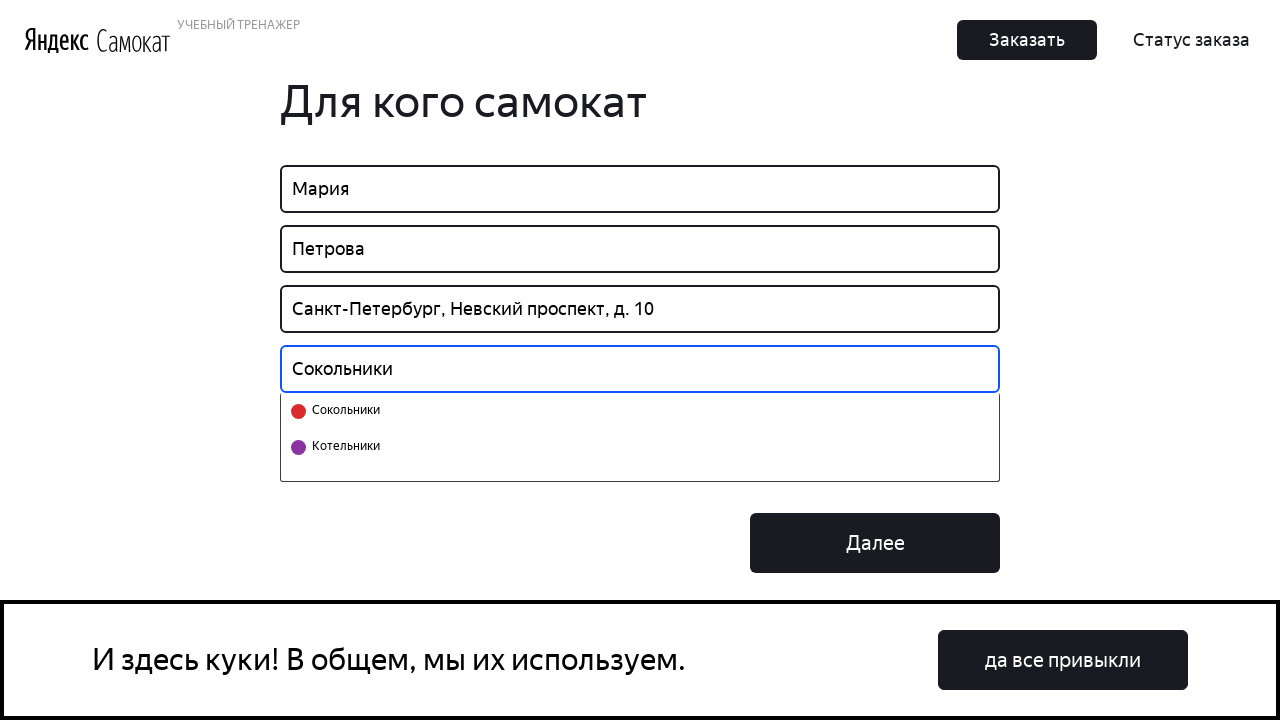

Selected metro station from dropdown at (343, 411) on .Order_Text__2broi
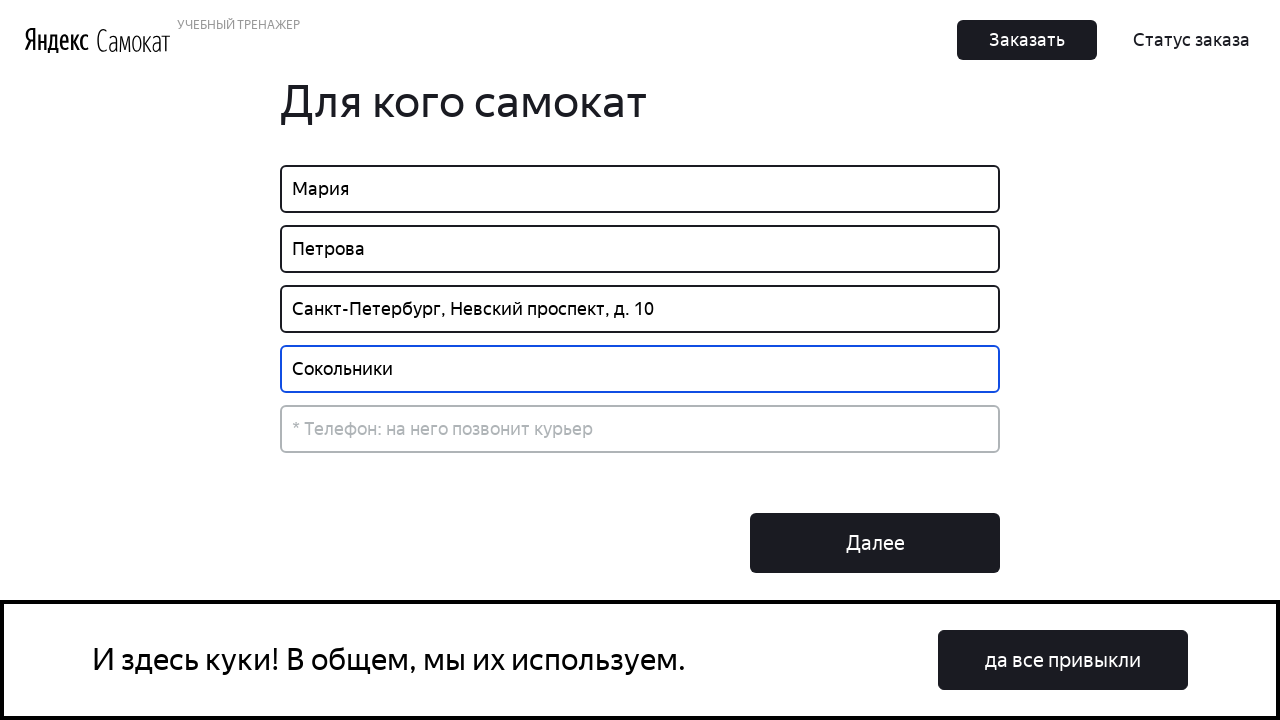

Filled phone number field with '8-912-345-67-89' on input[placeholder='* Телефон: на него позвонит курьер']
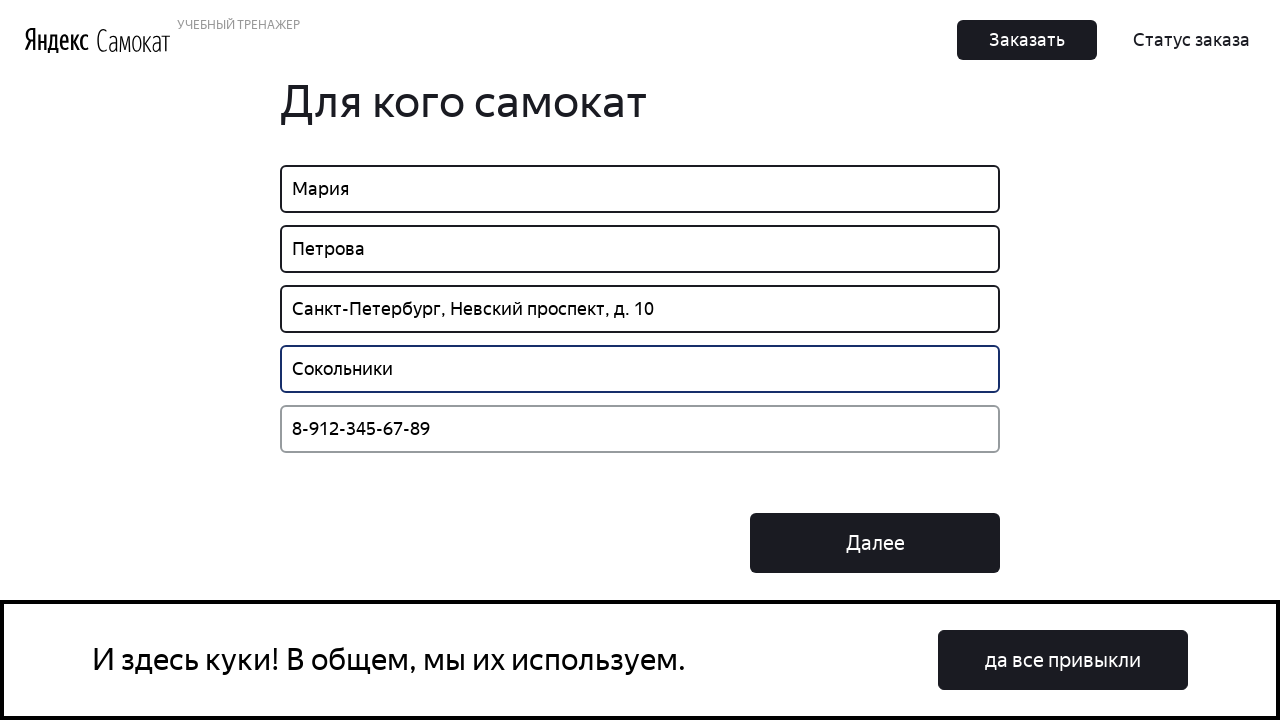

Clicked Next/Order button to proceed at (875, 543) on .Button_Middle__1CSJM
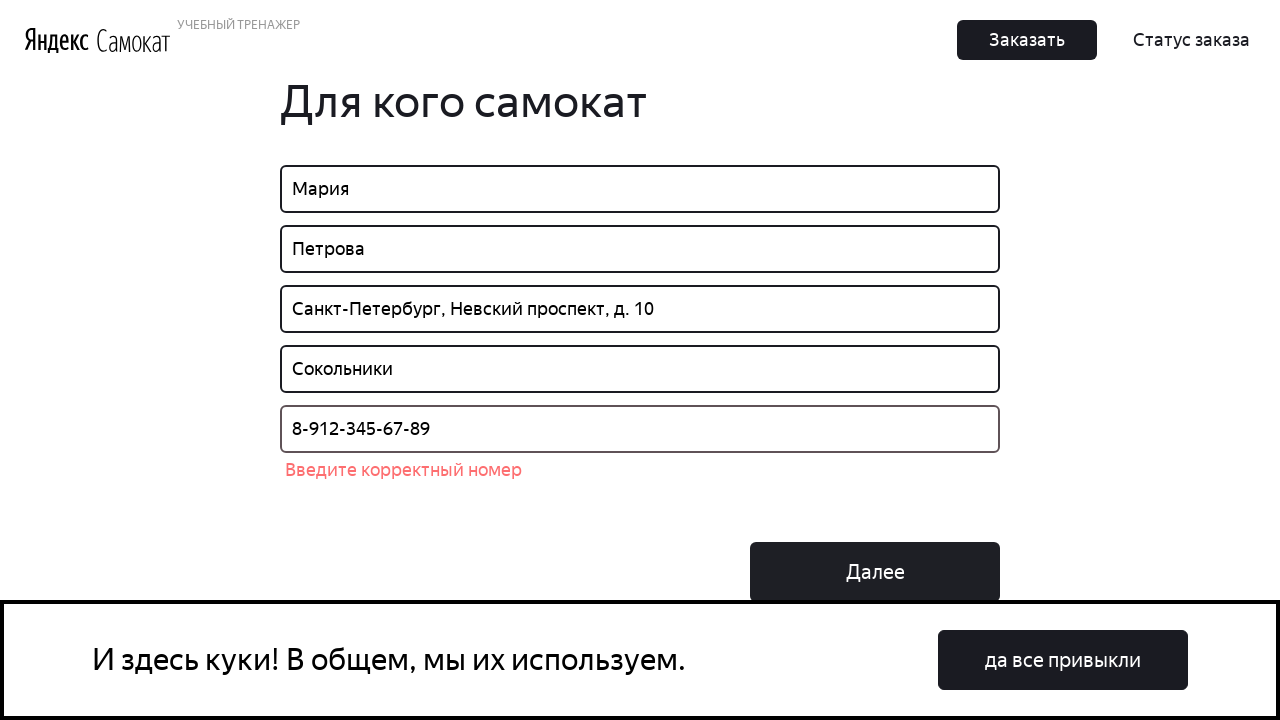

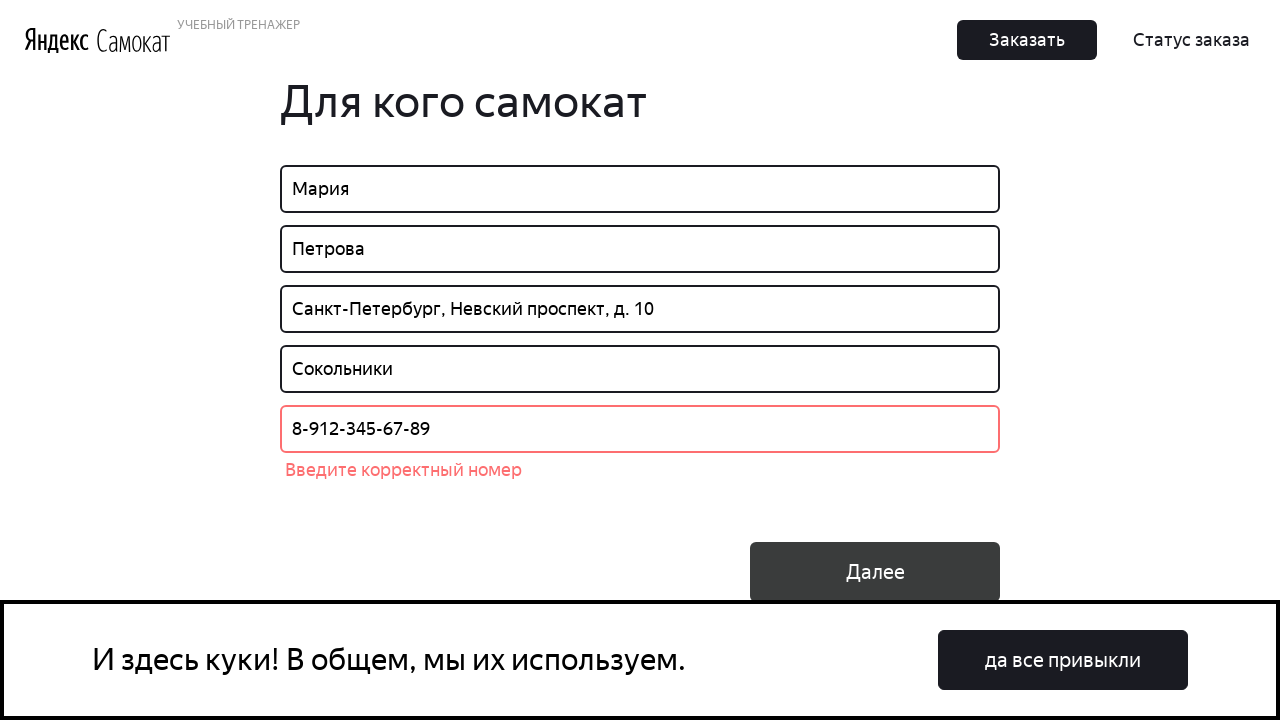